Tests a registration form by filling in first name, last name, and email fields, then submitting the form and verifying the success message

Starting URL: http://suninjuly.github.io/registration1.html

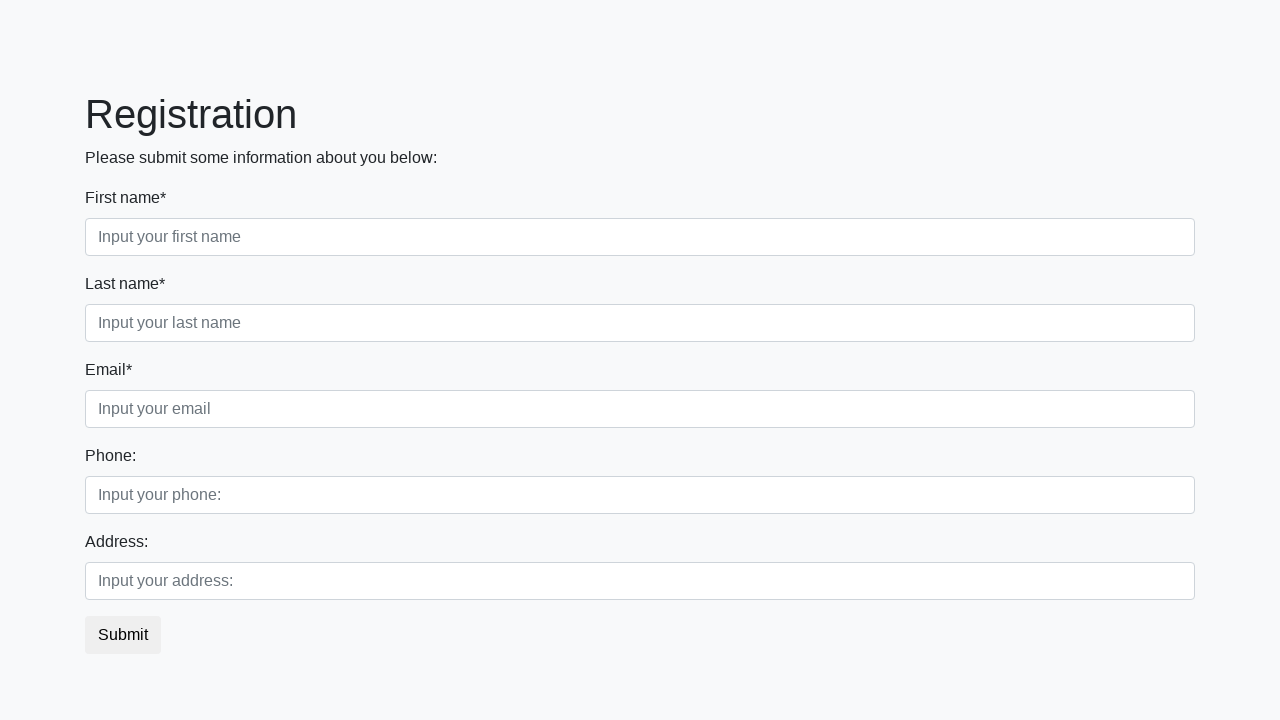

Filled first name field with 'Andrei' on .first_block .form-control.first
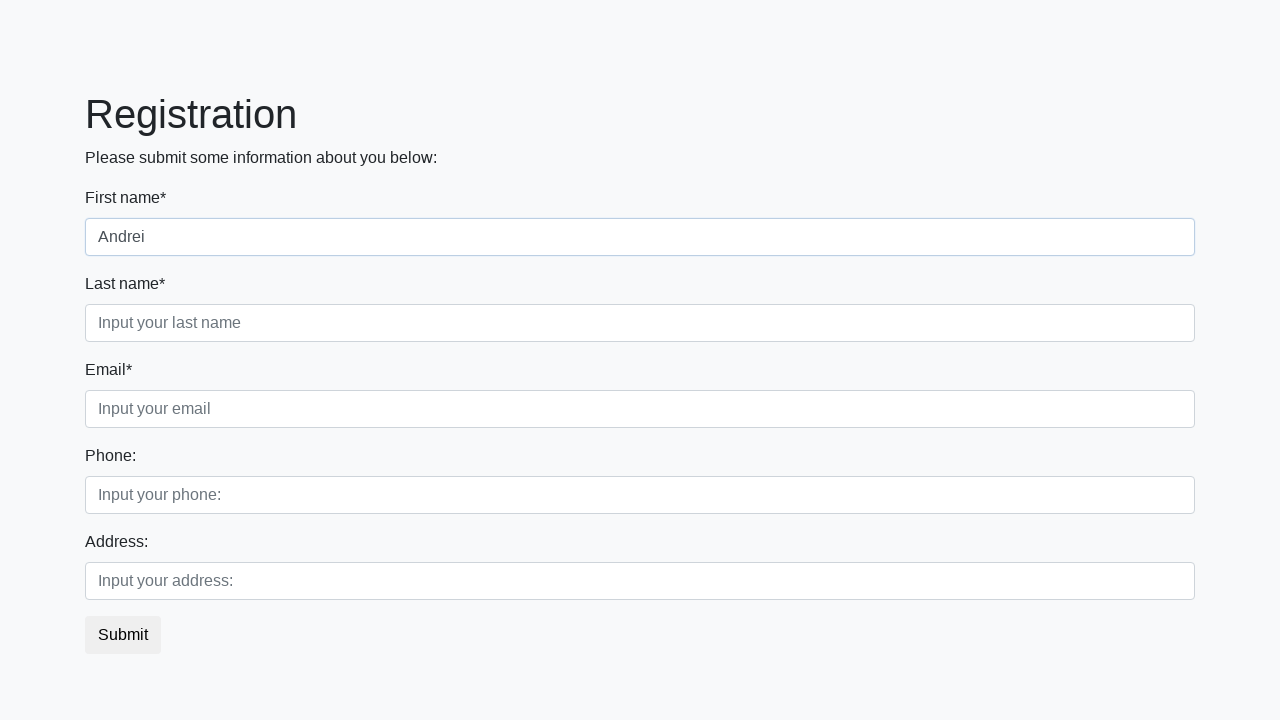

Filled last name field with 'Chernetsky' on .first_block .form-control.second
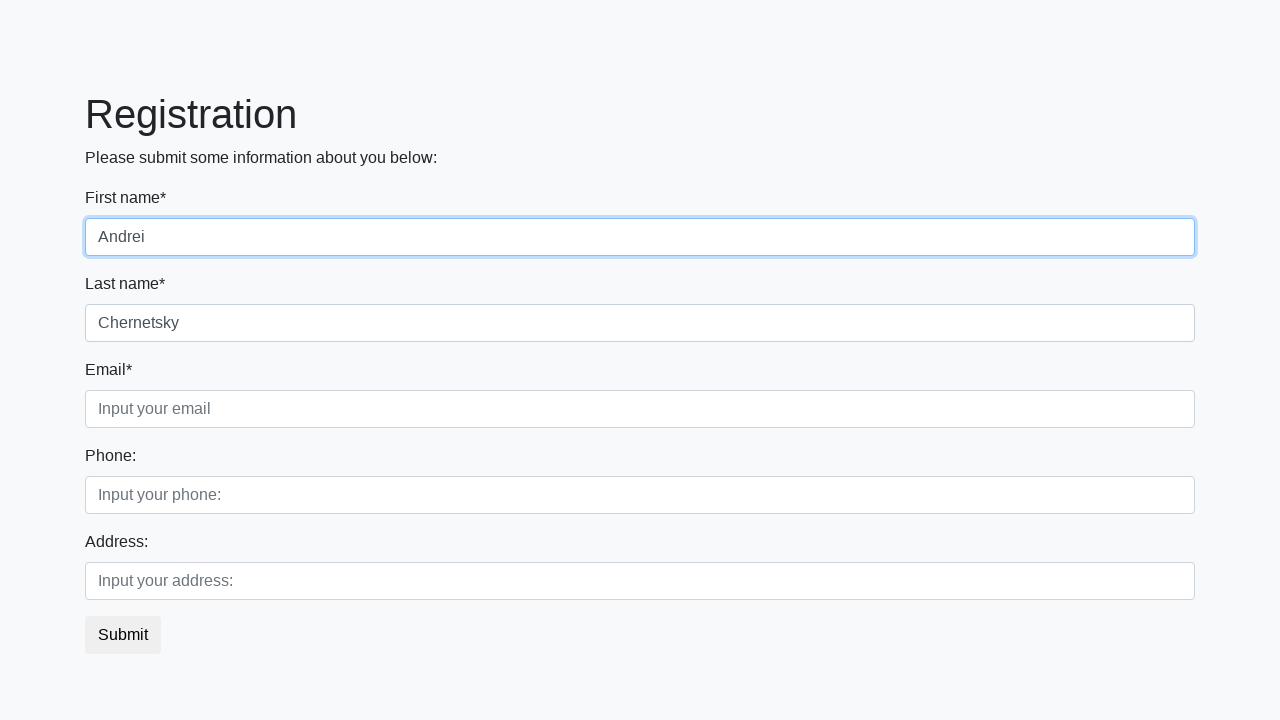

Filled email field with 'Aftar.xe@gmail.com' on .first_block .form-control.third
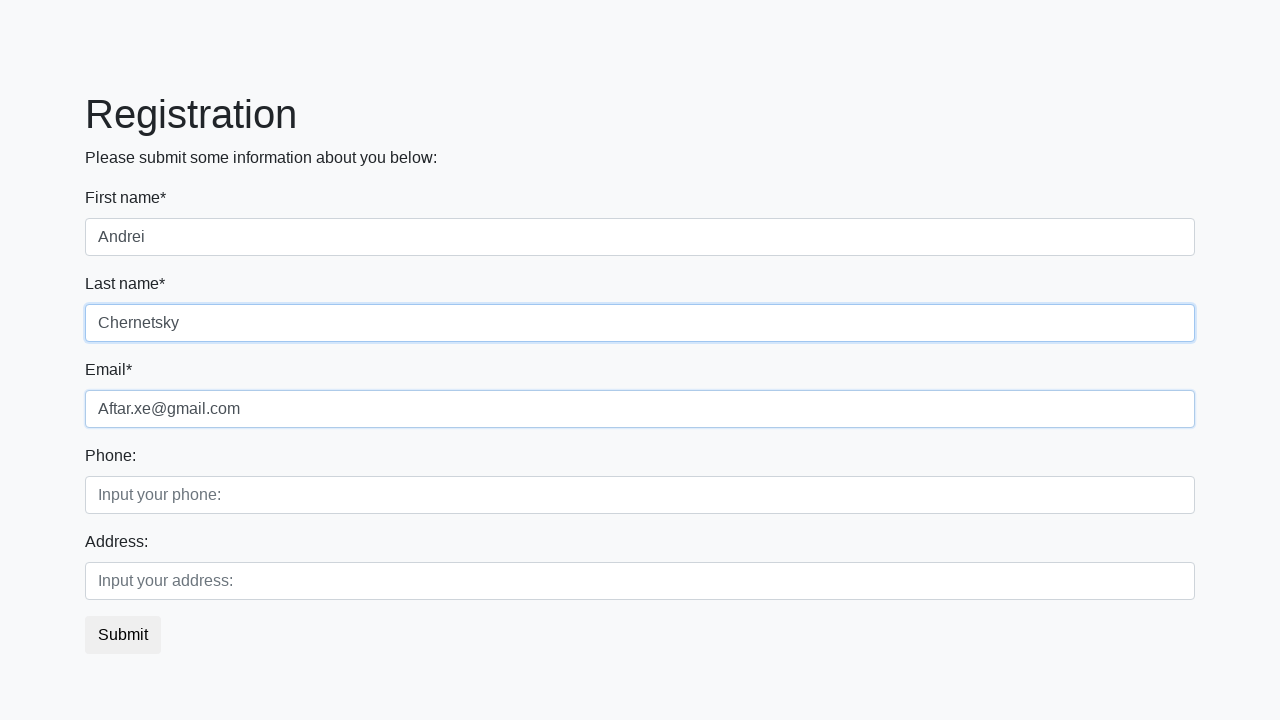

Clicked submit button to register at (123, 635) on button.btn
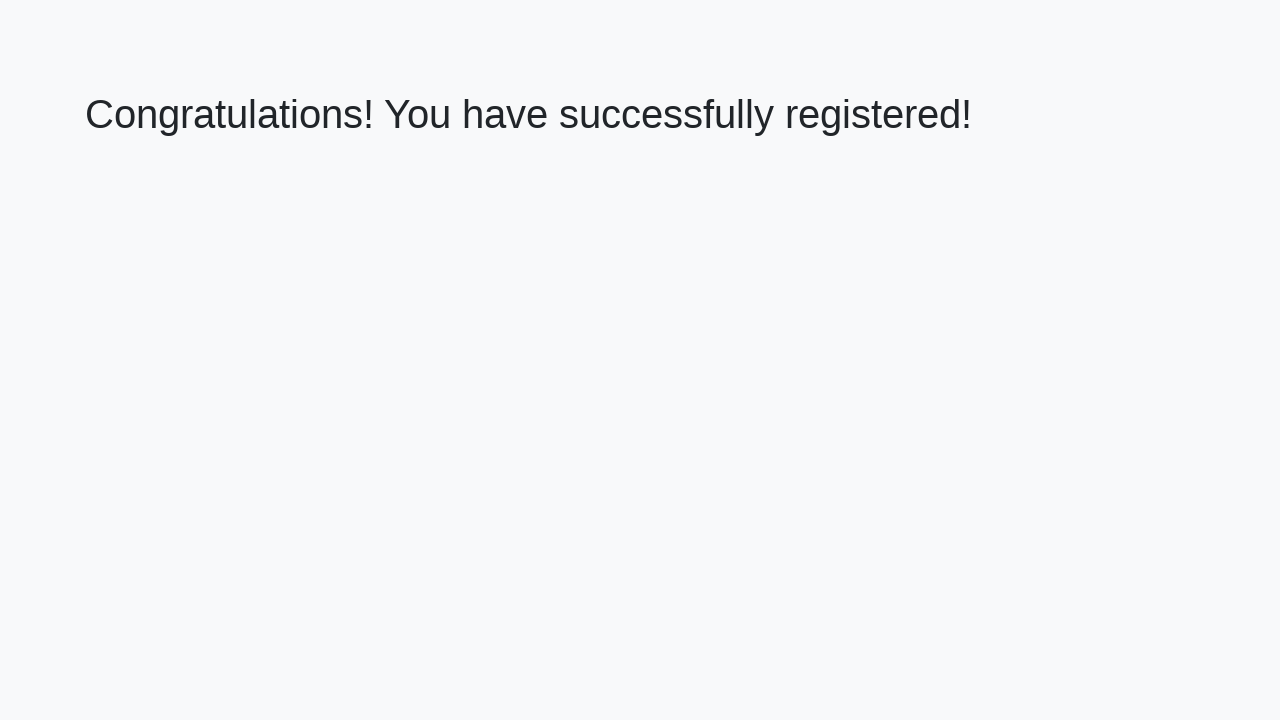

Success message header loaded
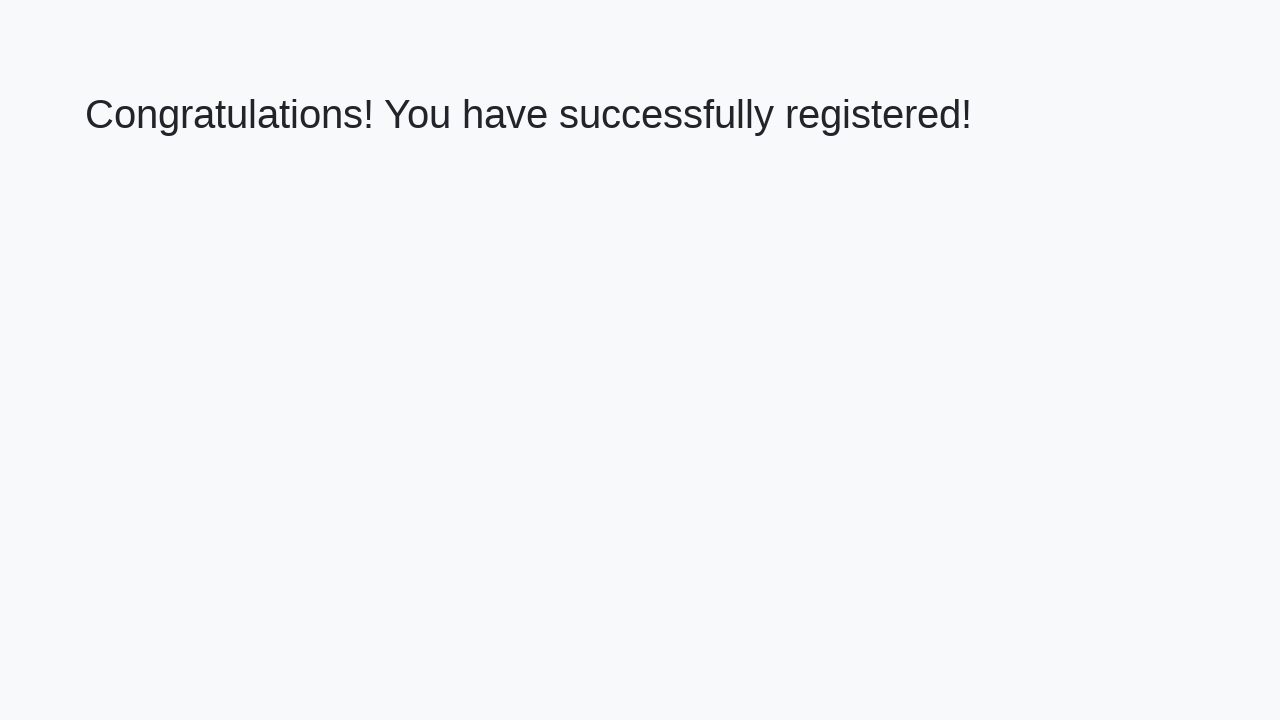

Retrieved success message text
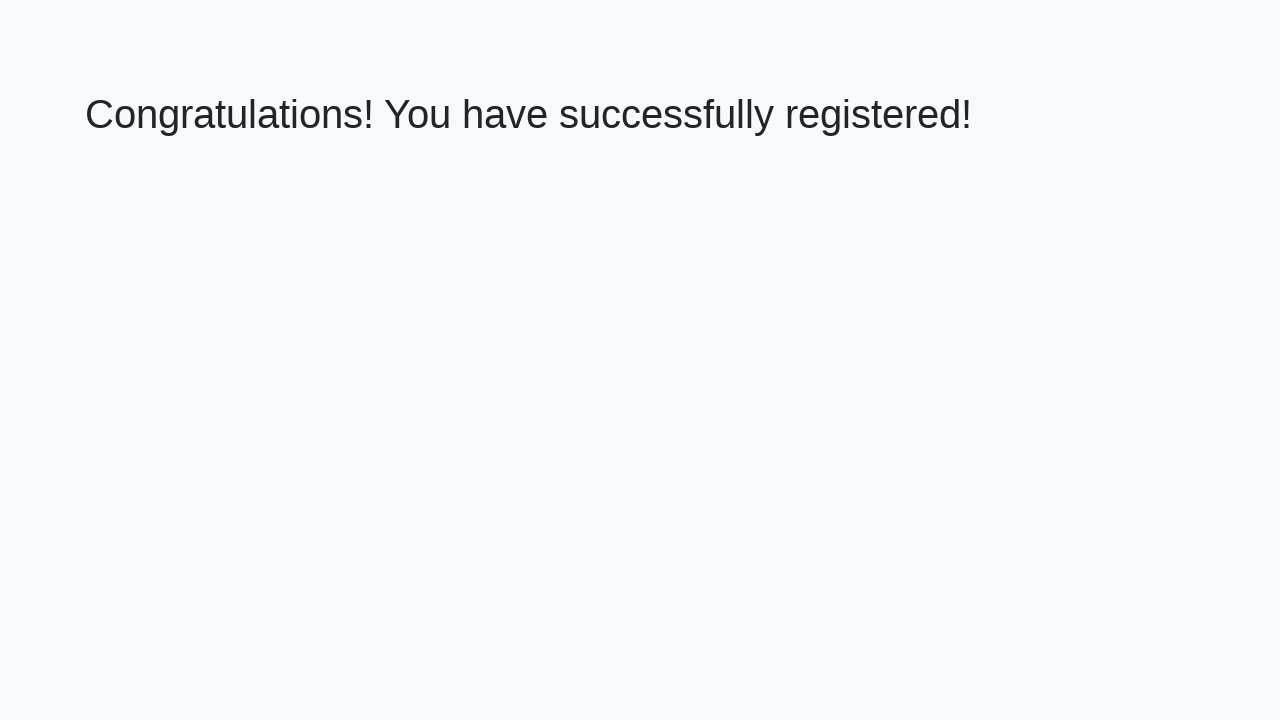

Verified success message: 'Congratulations! You have successfully registered!'
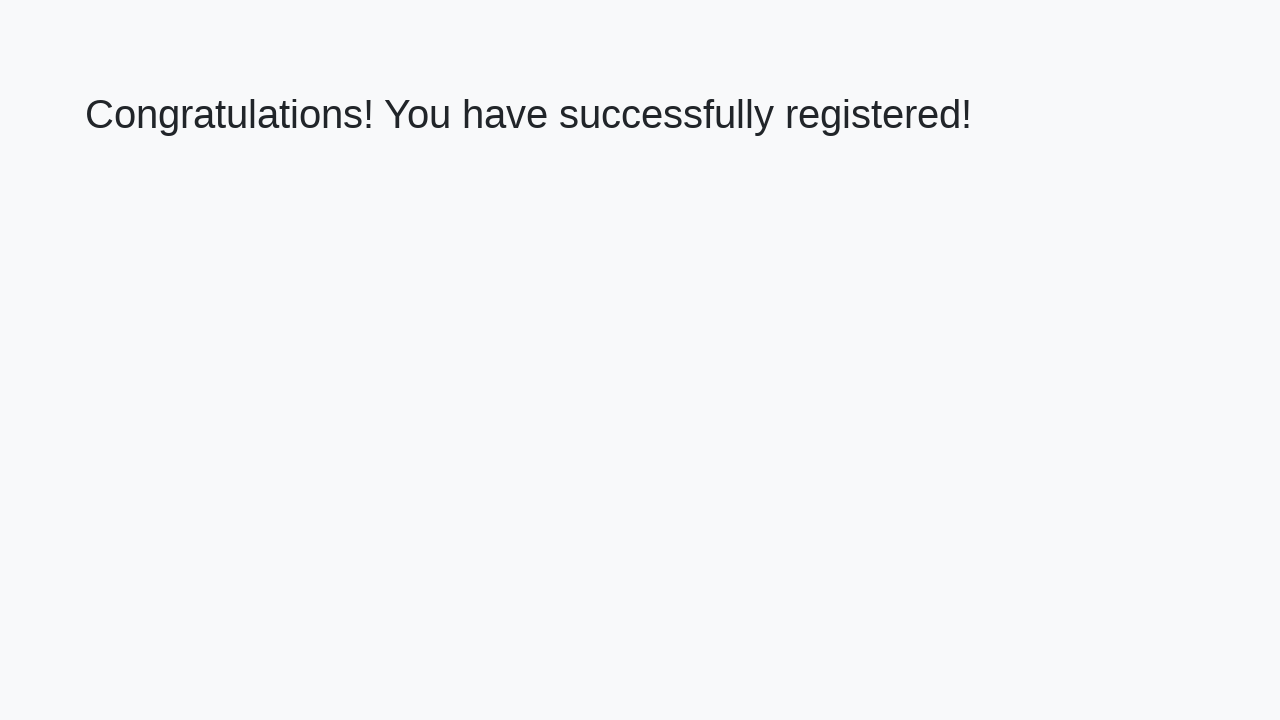

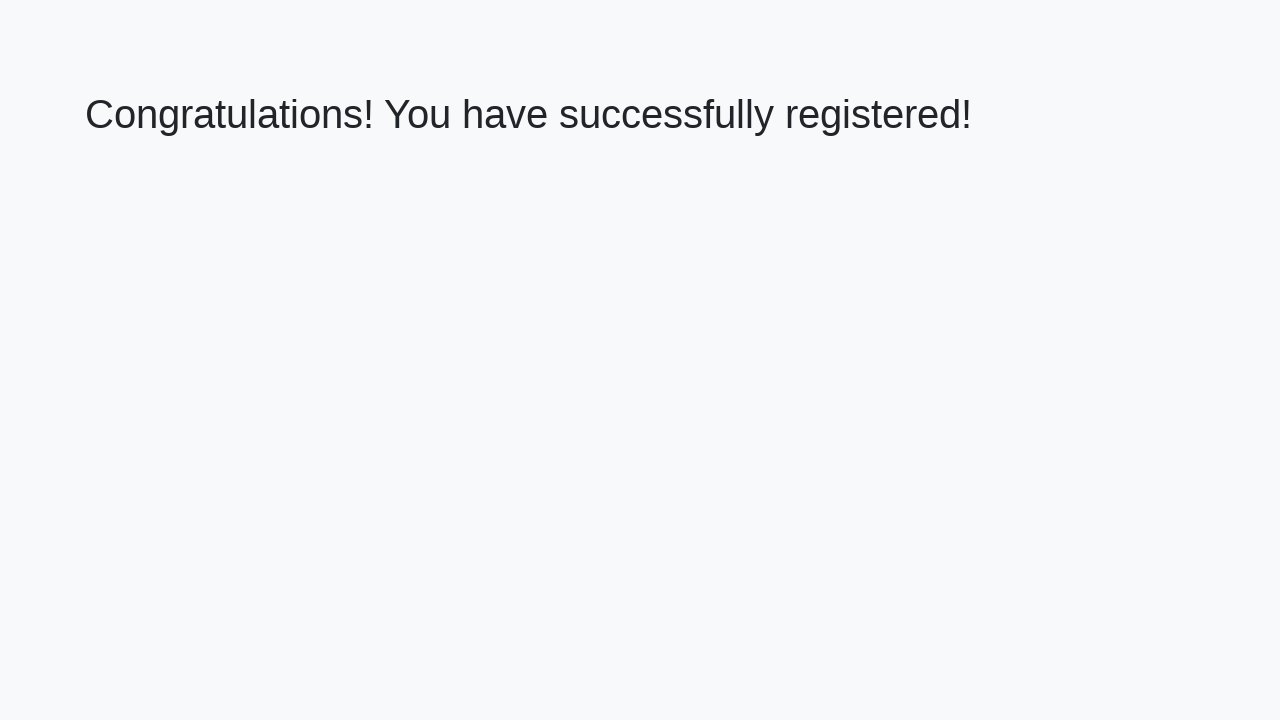